Tests e-commerce flow by searching for products, adding Cashews to cart, and proceeding through checkout to place an order

Starting URL: https://rahulshettyacademy.com/seleniumPractise/#/

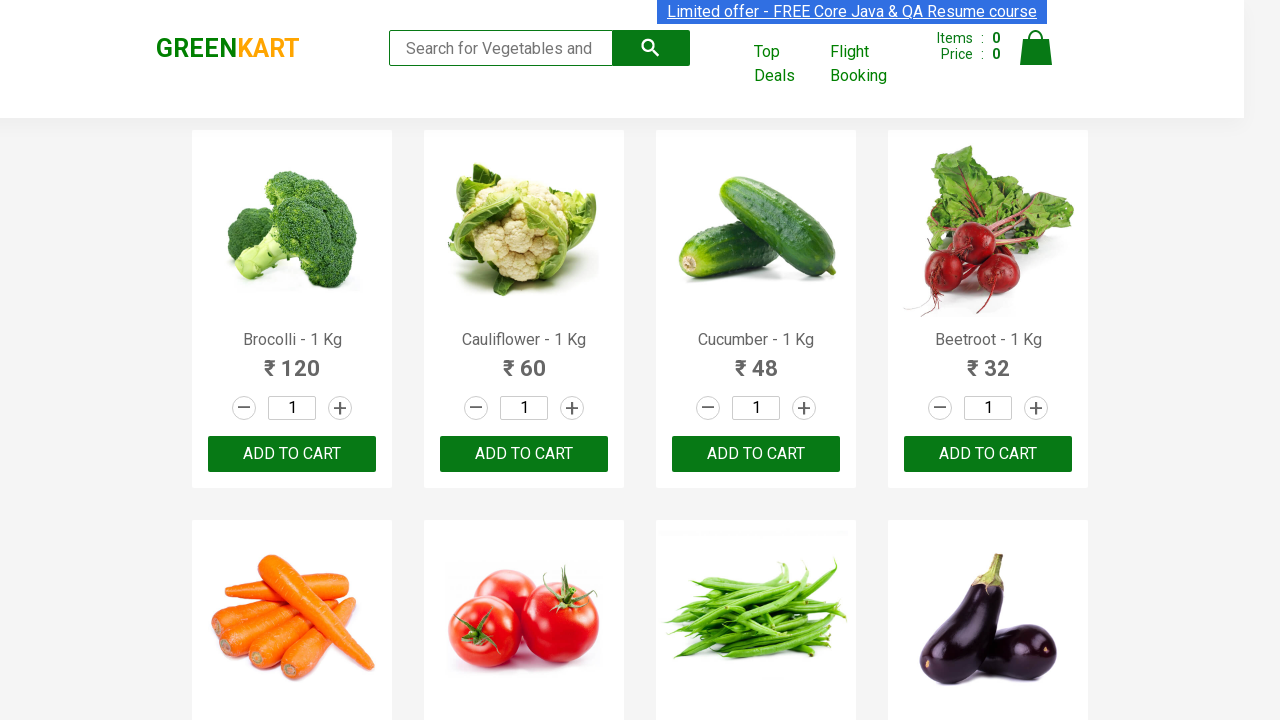

Filled search box with 'ca' on .search-keyword
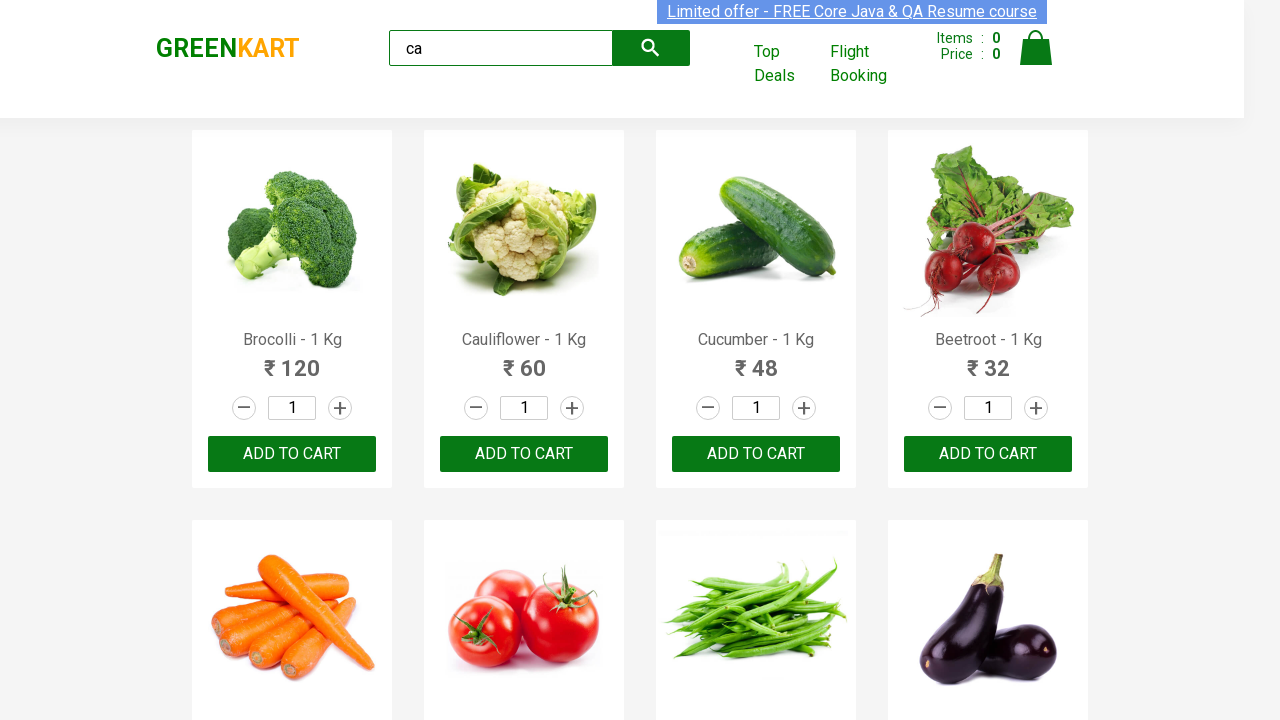

Waited for search results to load
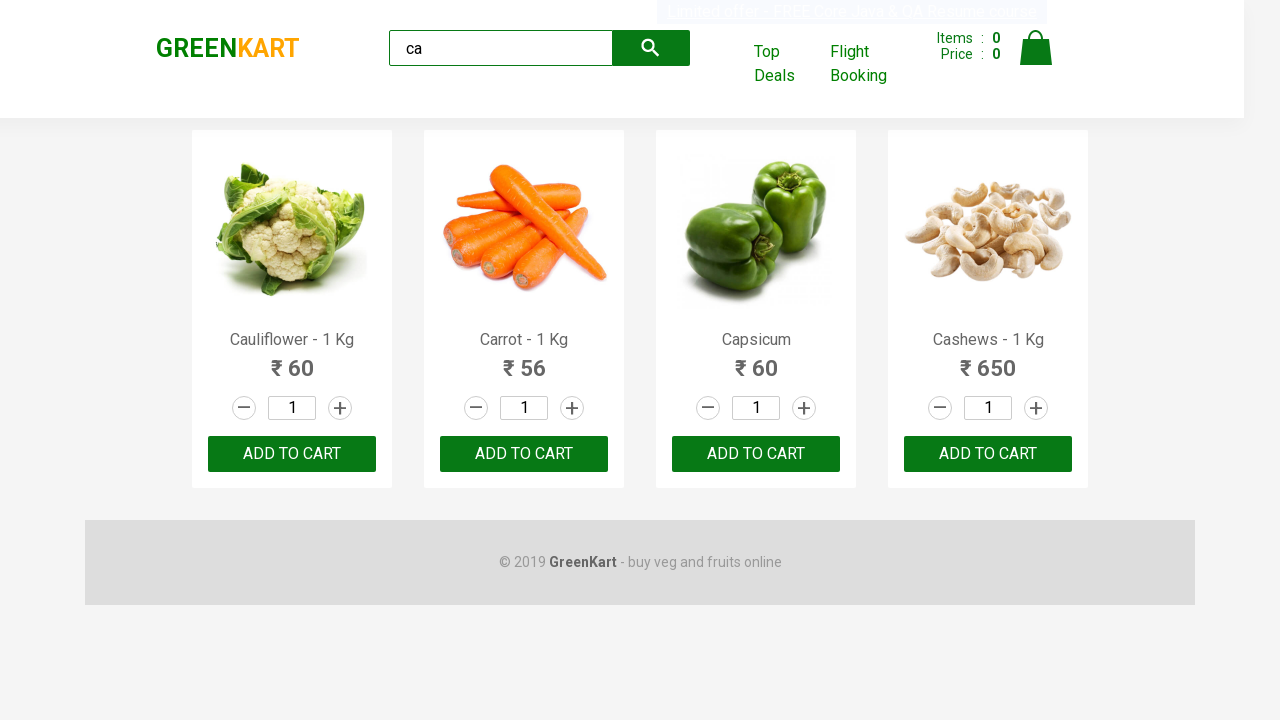

Located all product elements
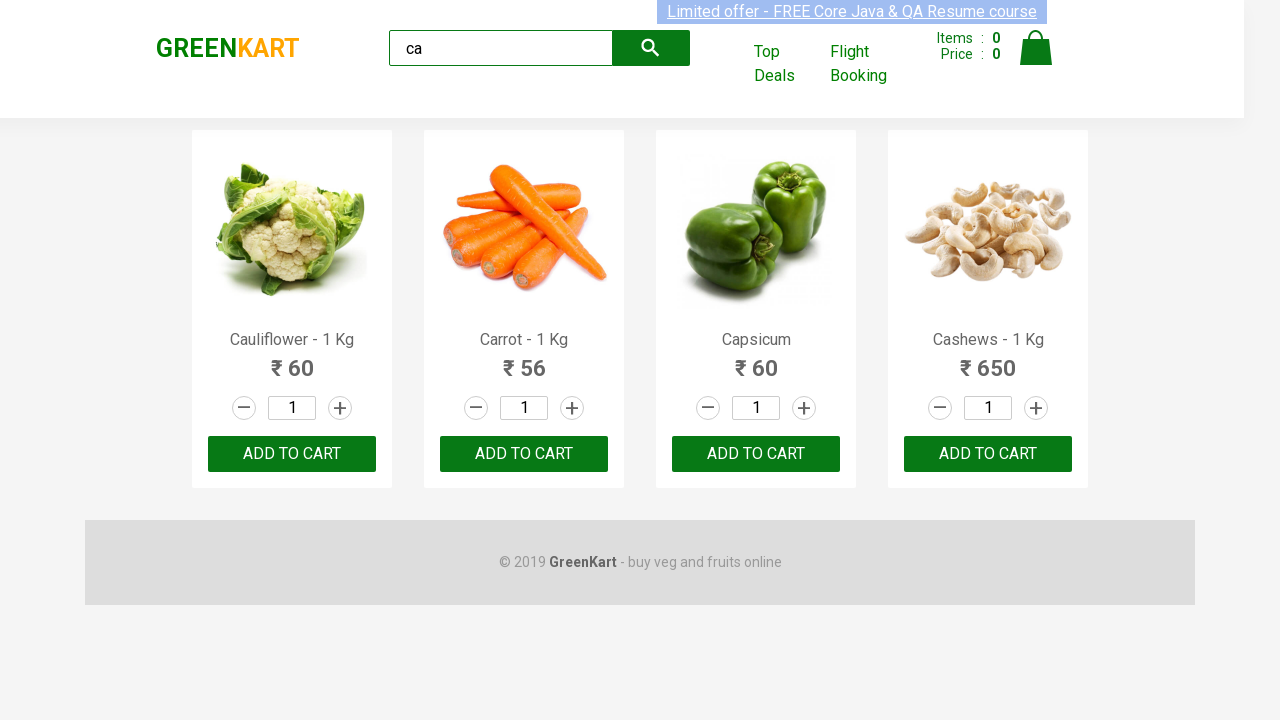

Retrieved product name: Cauliflower - 1 Kg
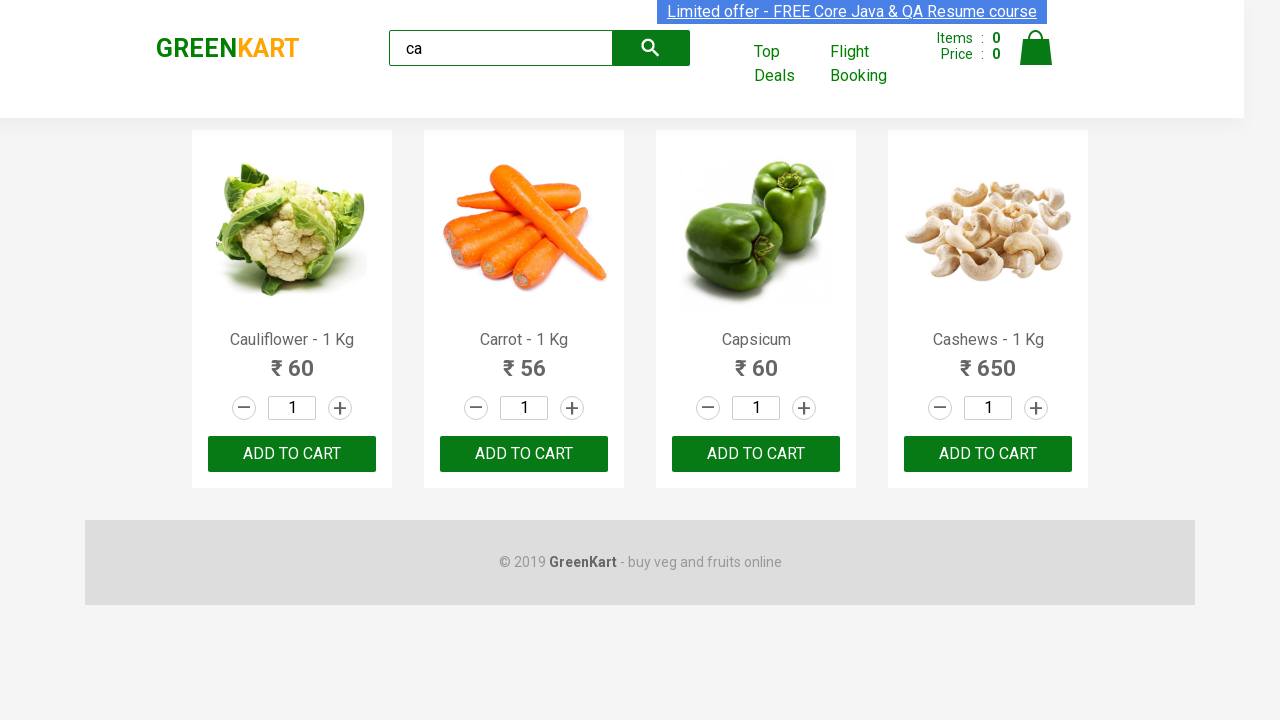

Retrieved product name: Carrot - 1 Kg
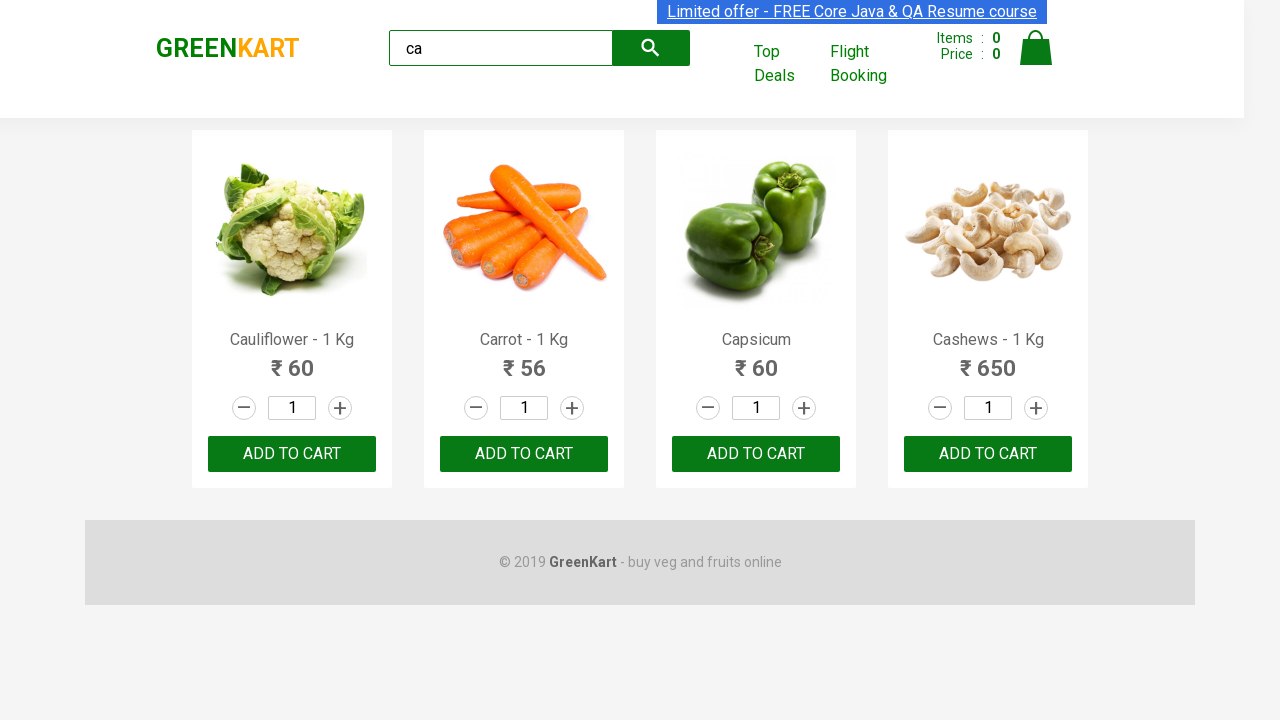

Retrieved product name: Capsicum
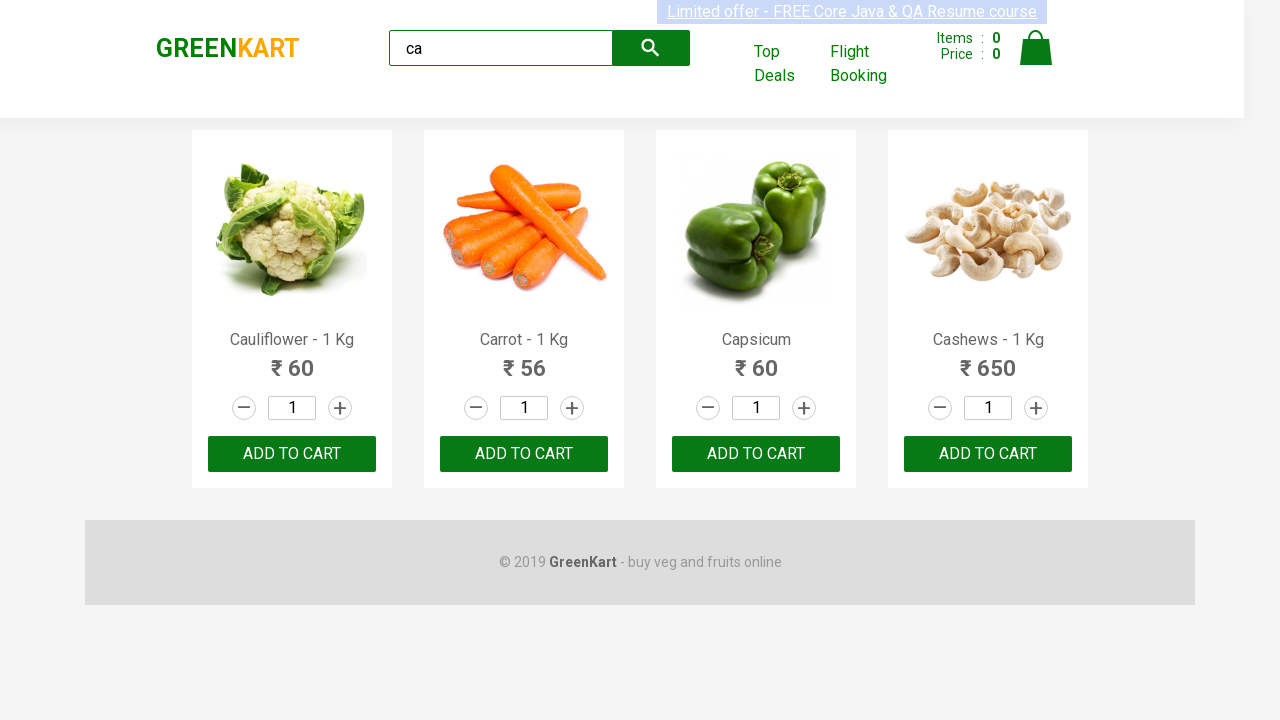

Retrieved product name: Cashews - 1 Kg
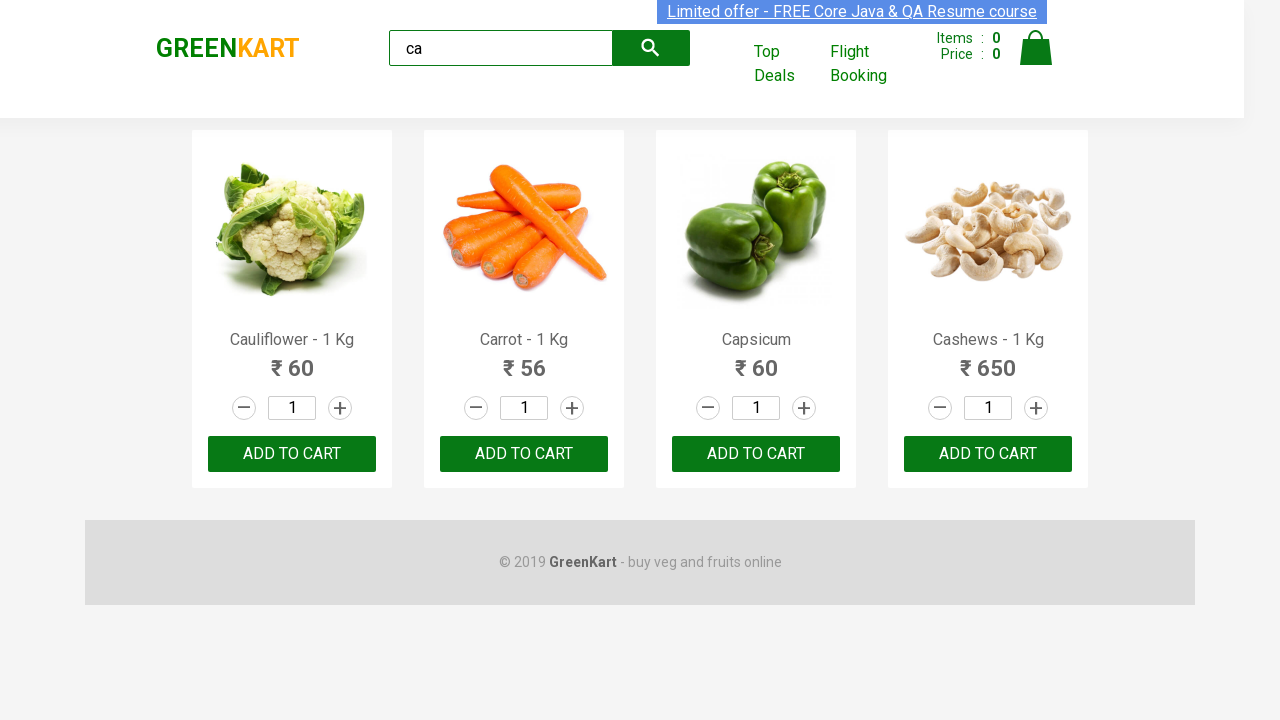

Clicked Add to Cart button for Cashews at (988, 454) on .products .product >> nth=3 >> button
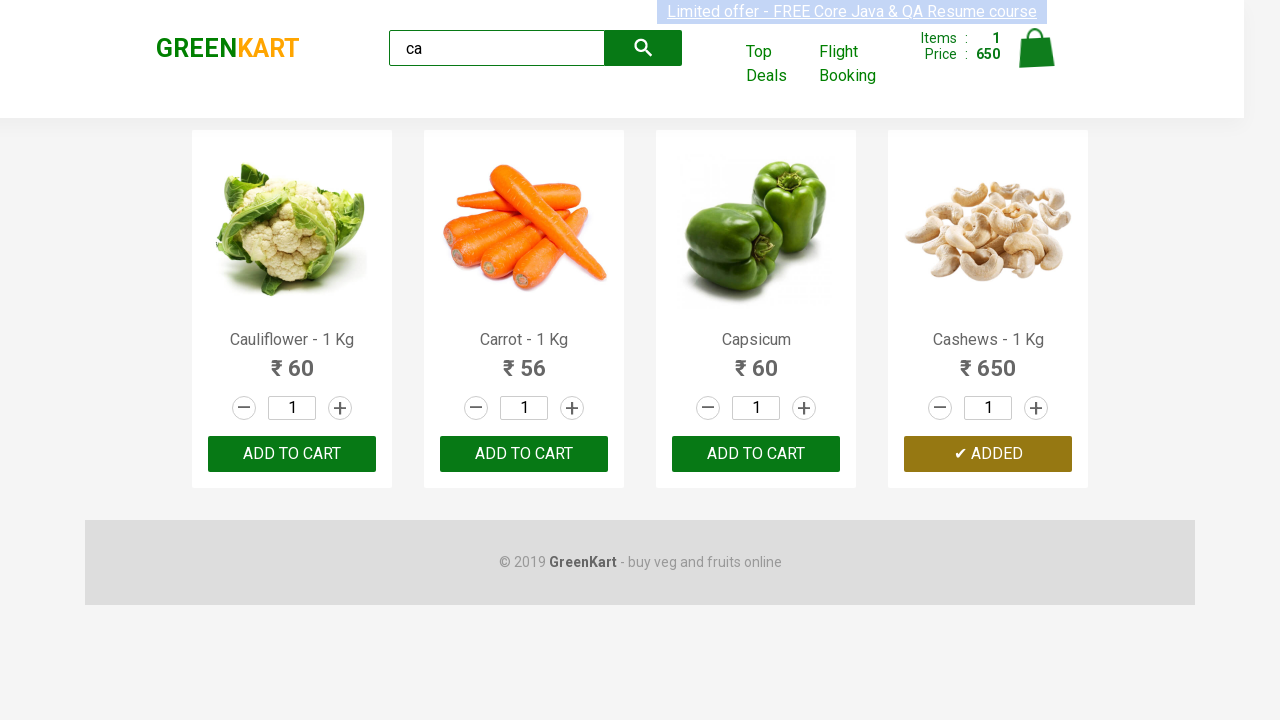

Clicked on cart icon at (1036, 48) on .cart-icon > img
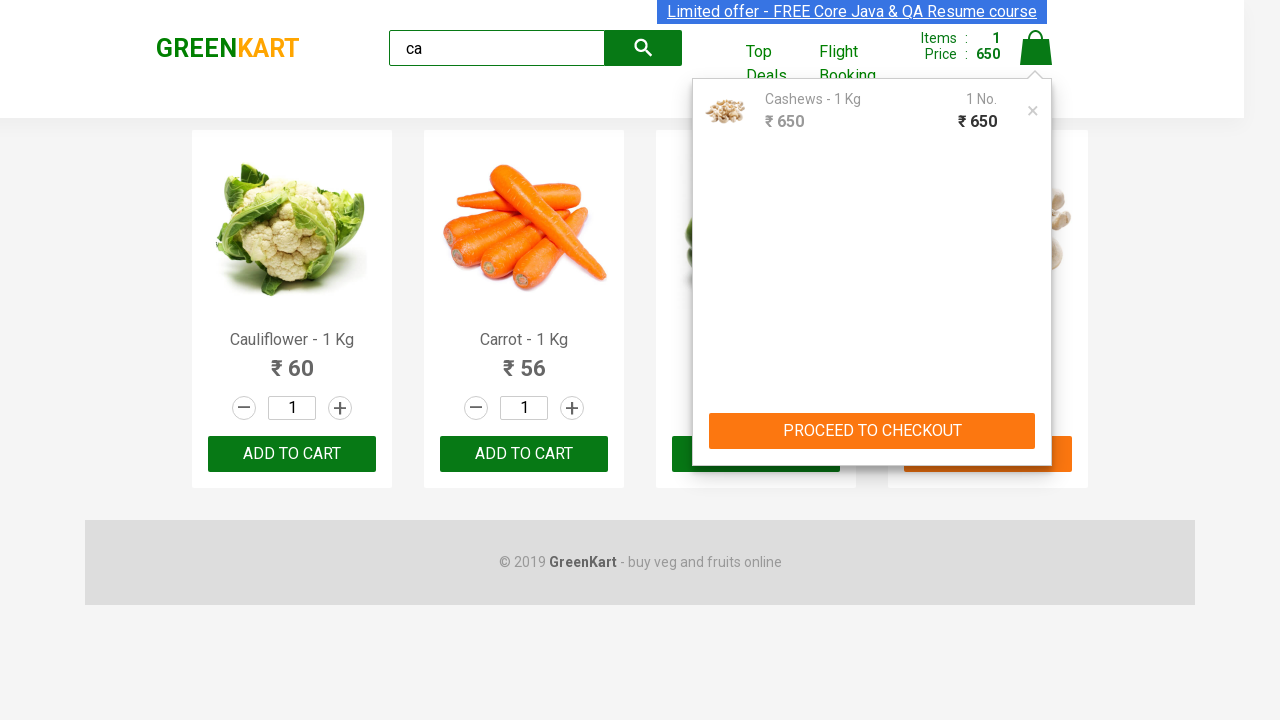

Clicked Proceed to Checkout button at (872, 431) on text=PROCEED TO CHECKOUT
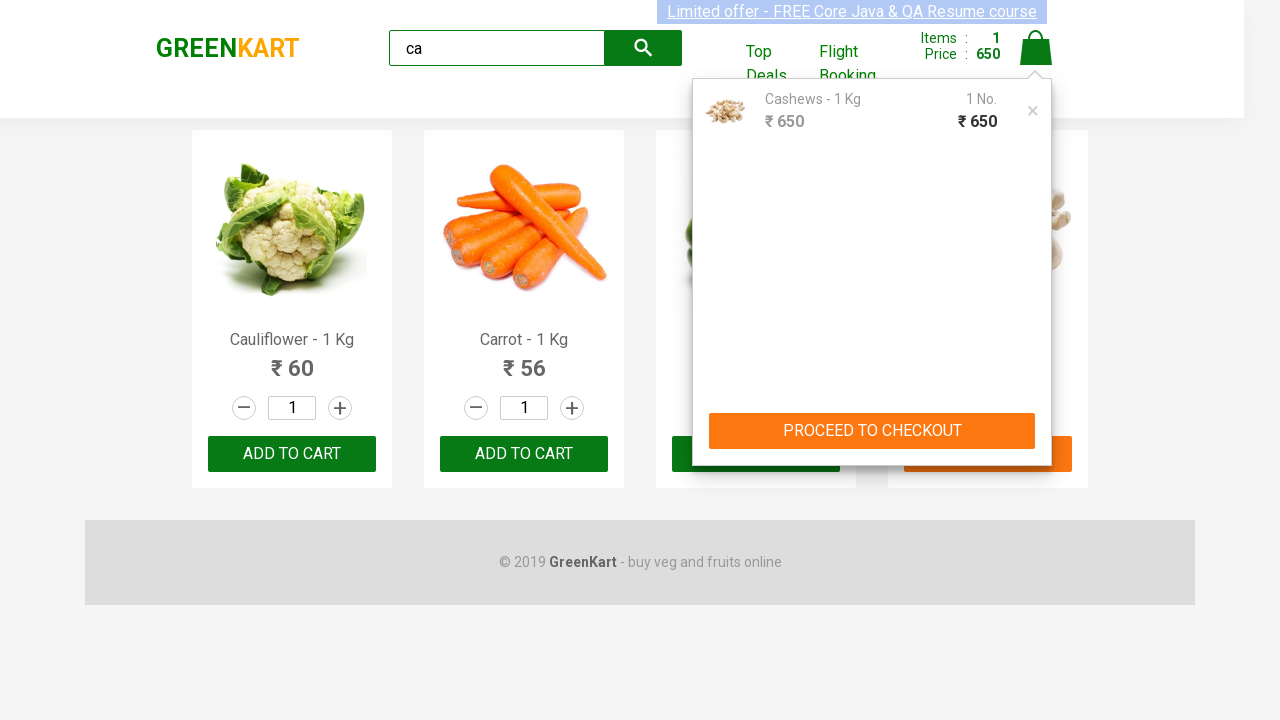

Clicked Place Order button at (1036, 420) on text=Place Order
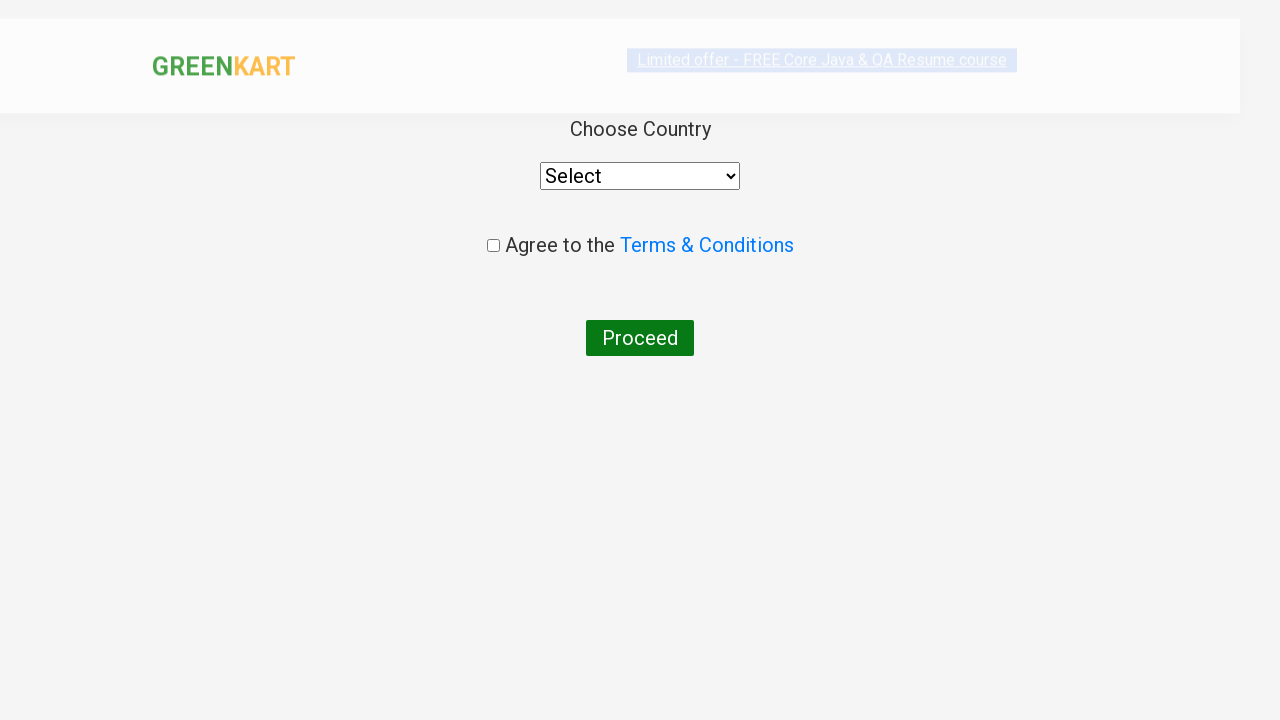

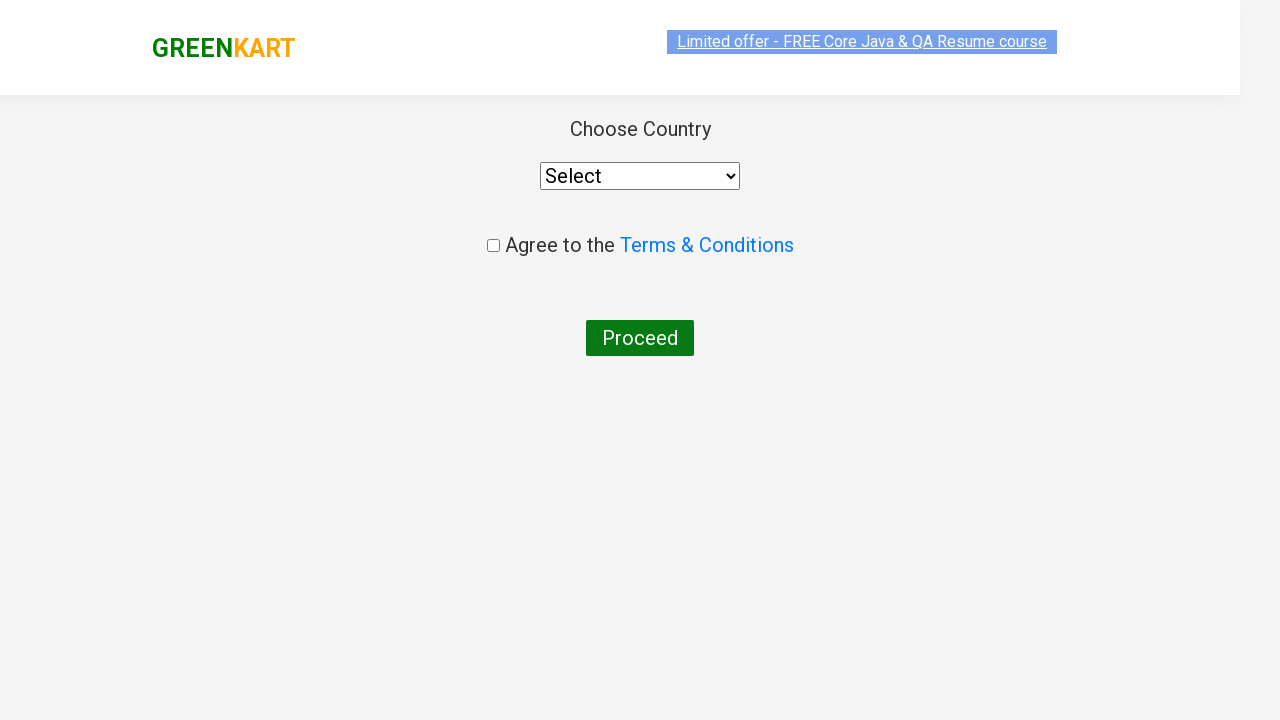